Tests clicking on an input box element with ID "clickable" (same as previous test despite the name suggesting click-and-hold)

Starting URL: https://awesomeqa.com/selenium/mouse_interaction.html

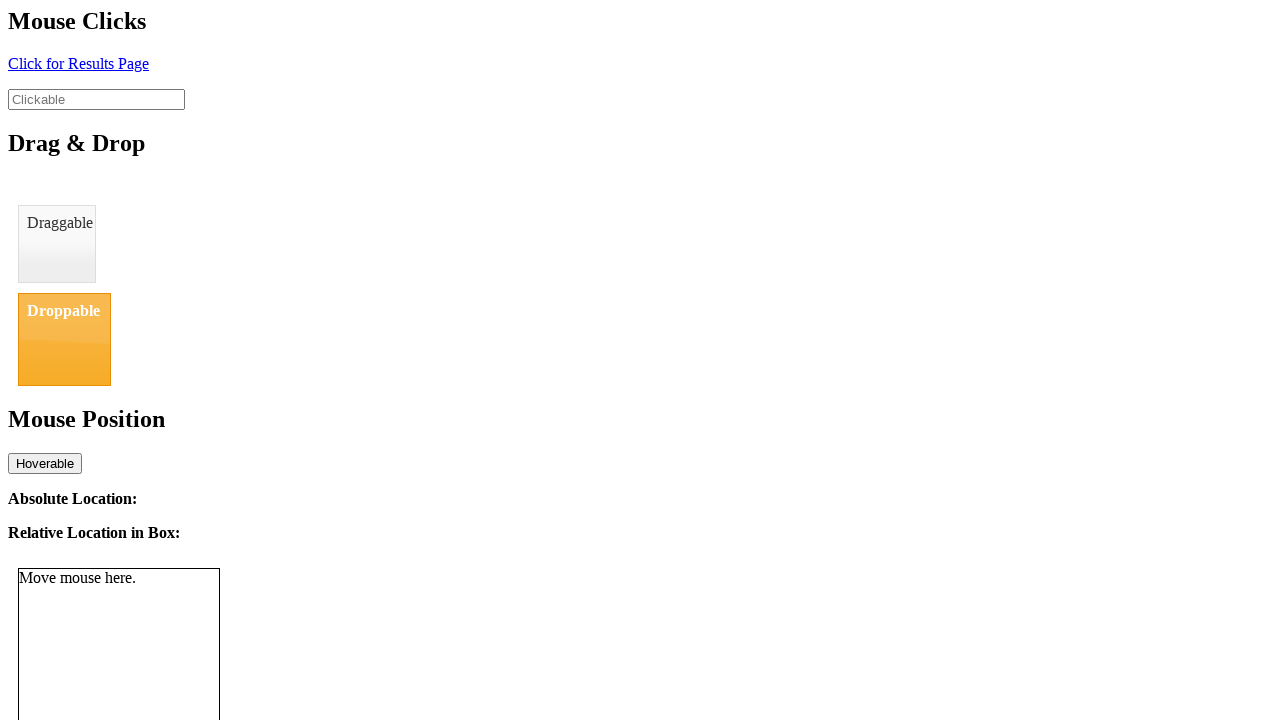

Navigated to mouse interaction test page
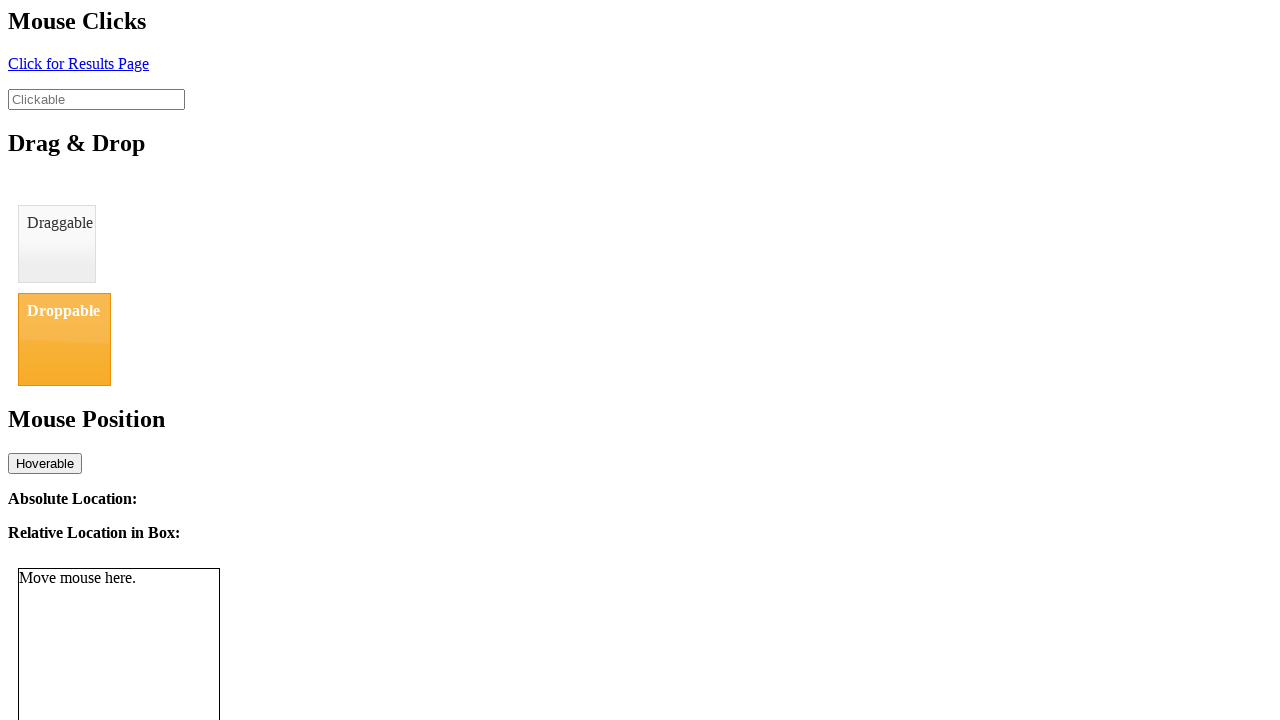

Clicked on the clickable input box element at (96, 99) on #clickable
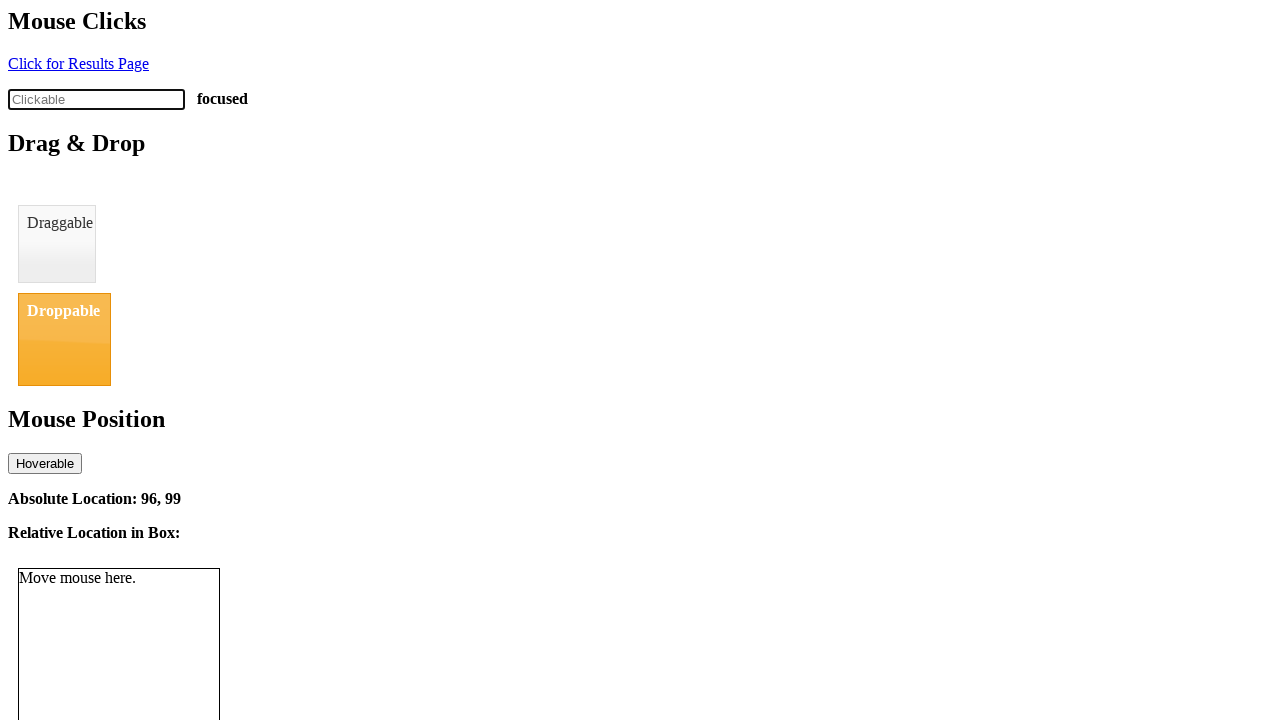

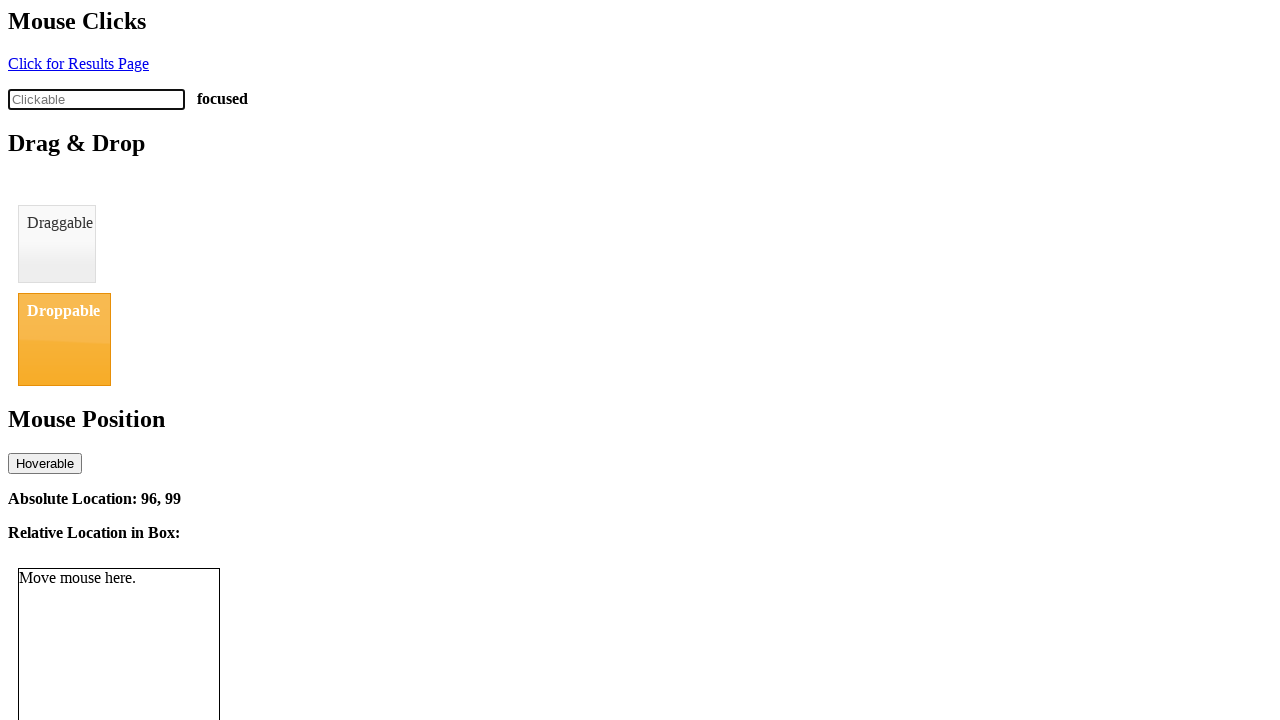